Tests that an appropriate error message is displayed when an invalid username is entered

Starting URL: http://the-internet.herokuapp.com/login

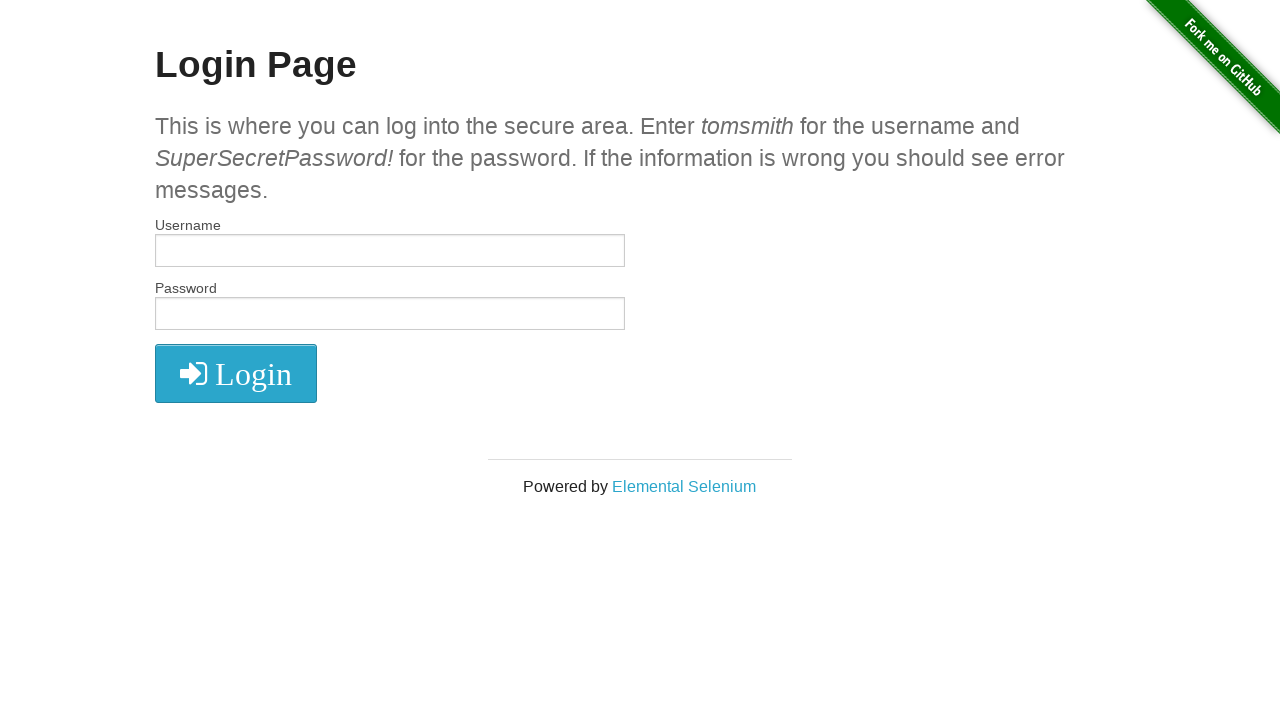

Filled username field with invalid username 'abcd' on input[name='username']
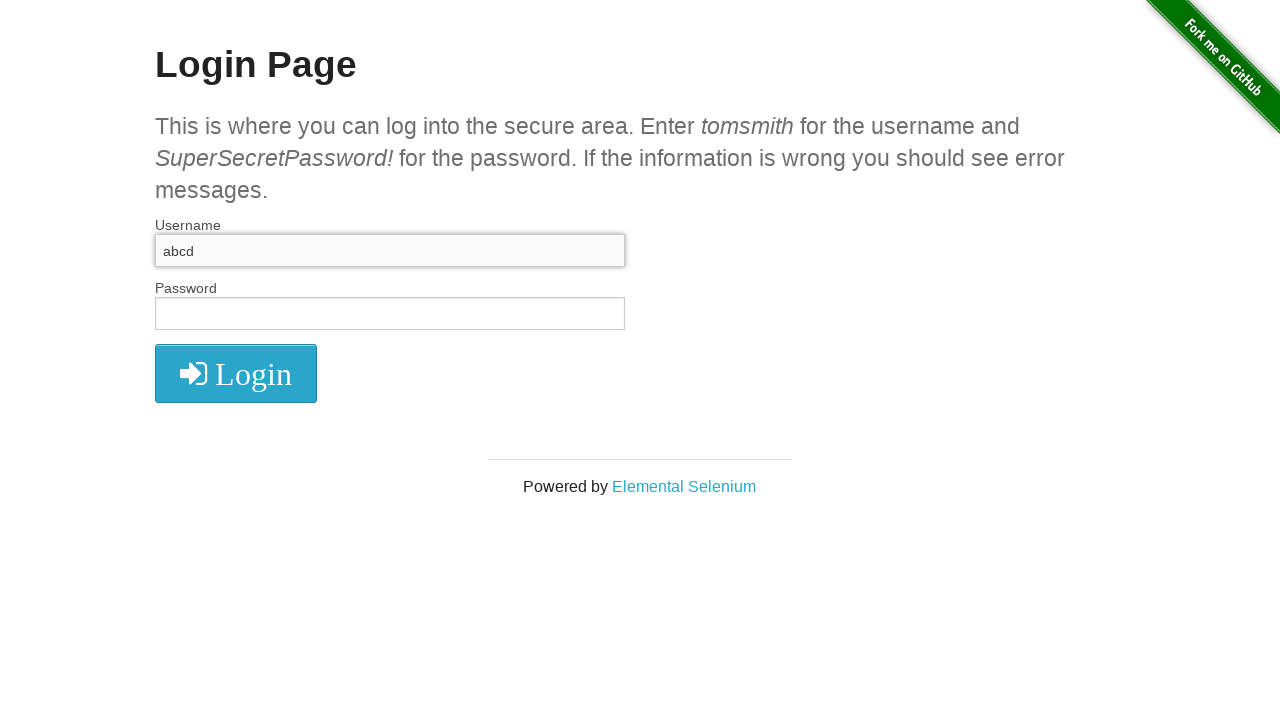

Filled password field with 'abcd' on input[name='password']
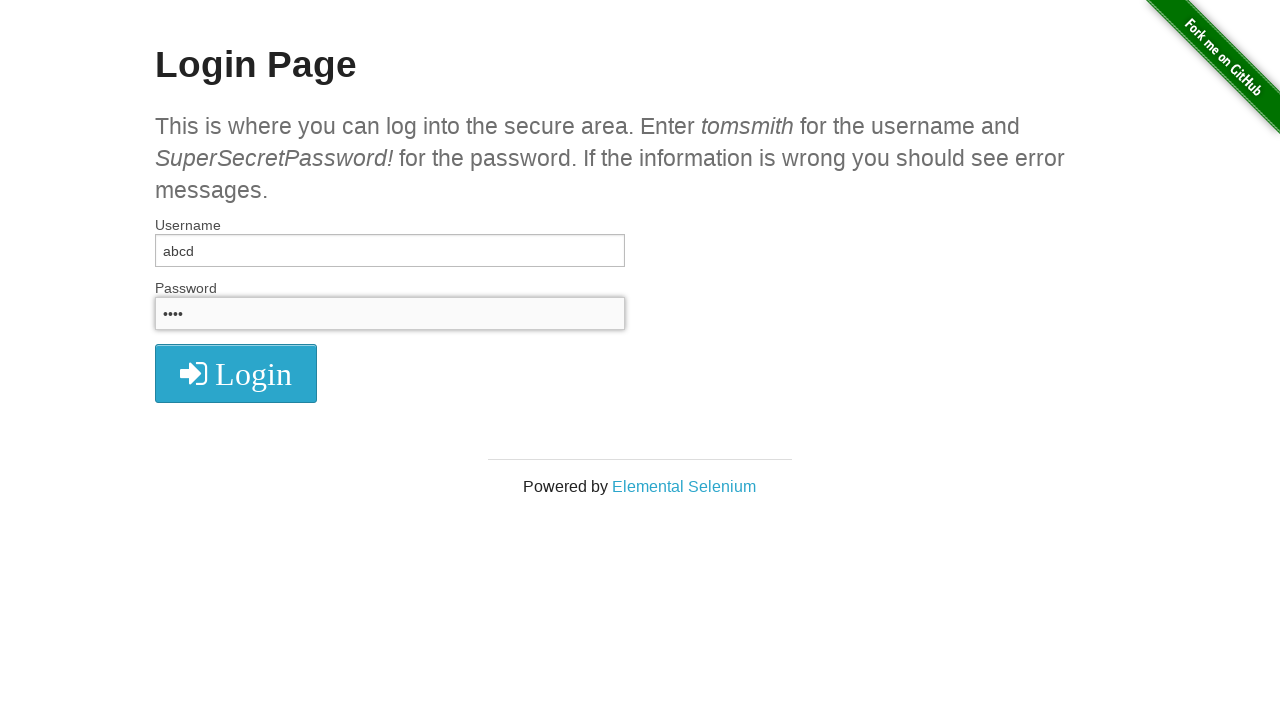

Clicked login button at (236, 373) on button.radius
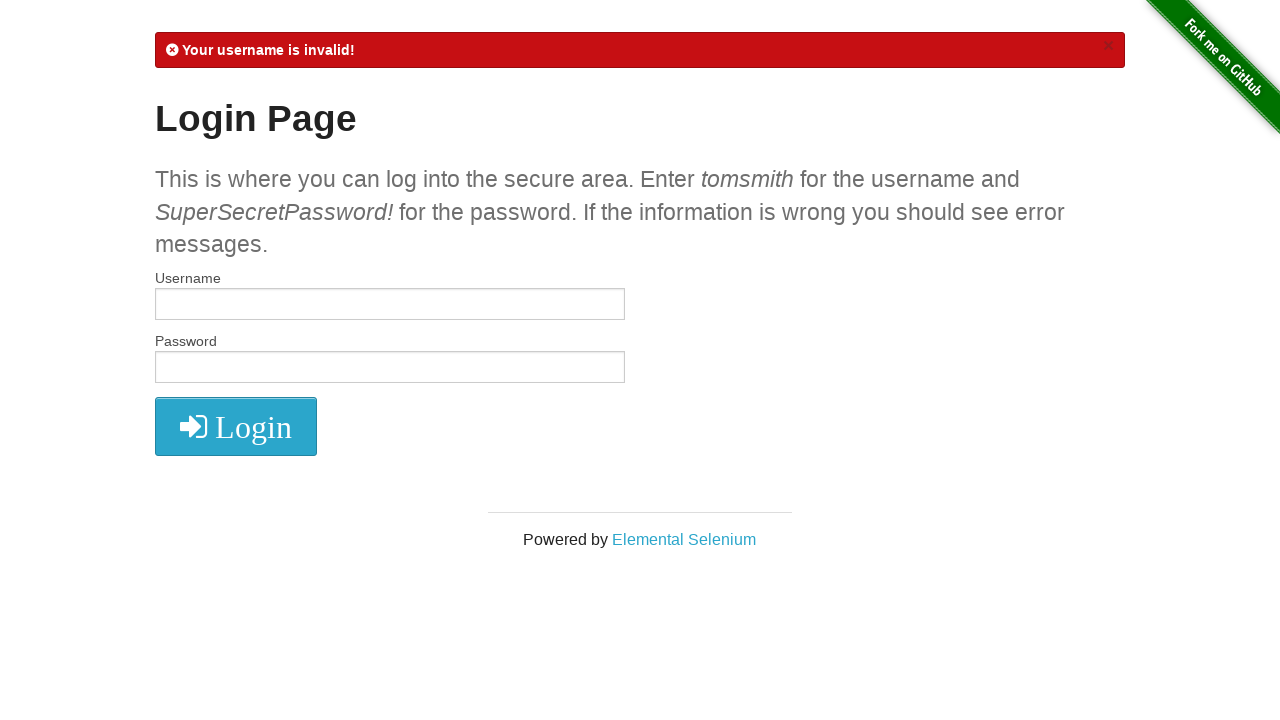

Waited for error message to appear
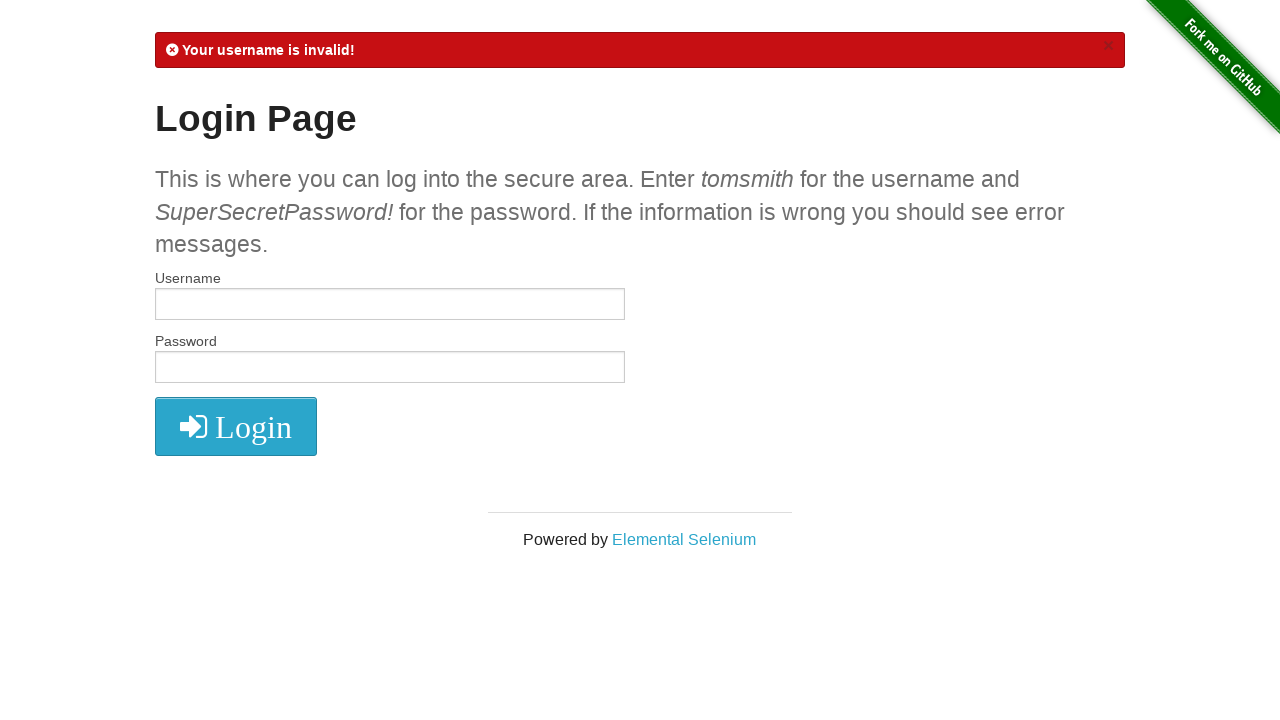

Verified error message 'Your username is invalid!' is visible
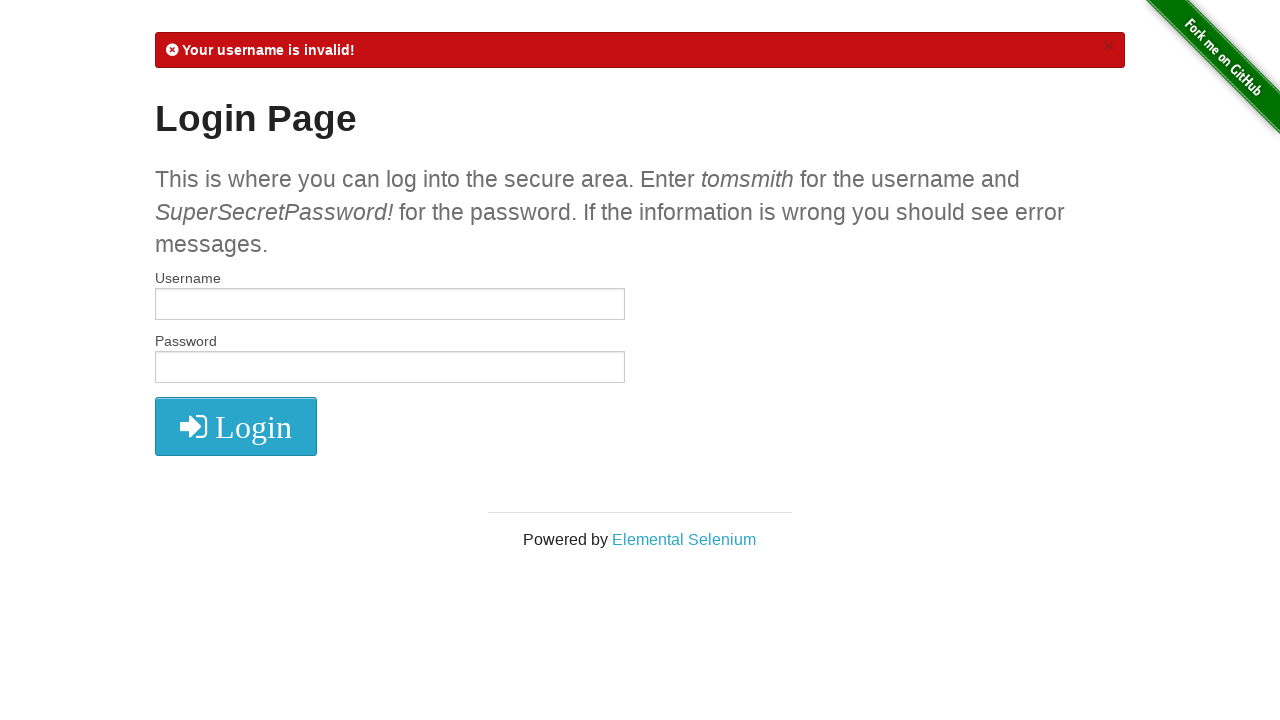

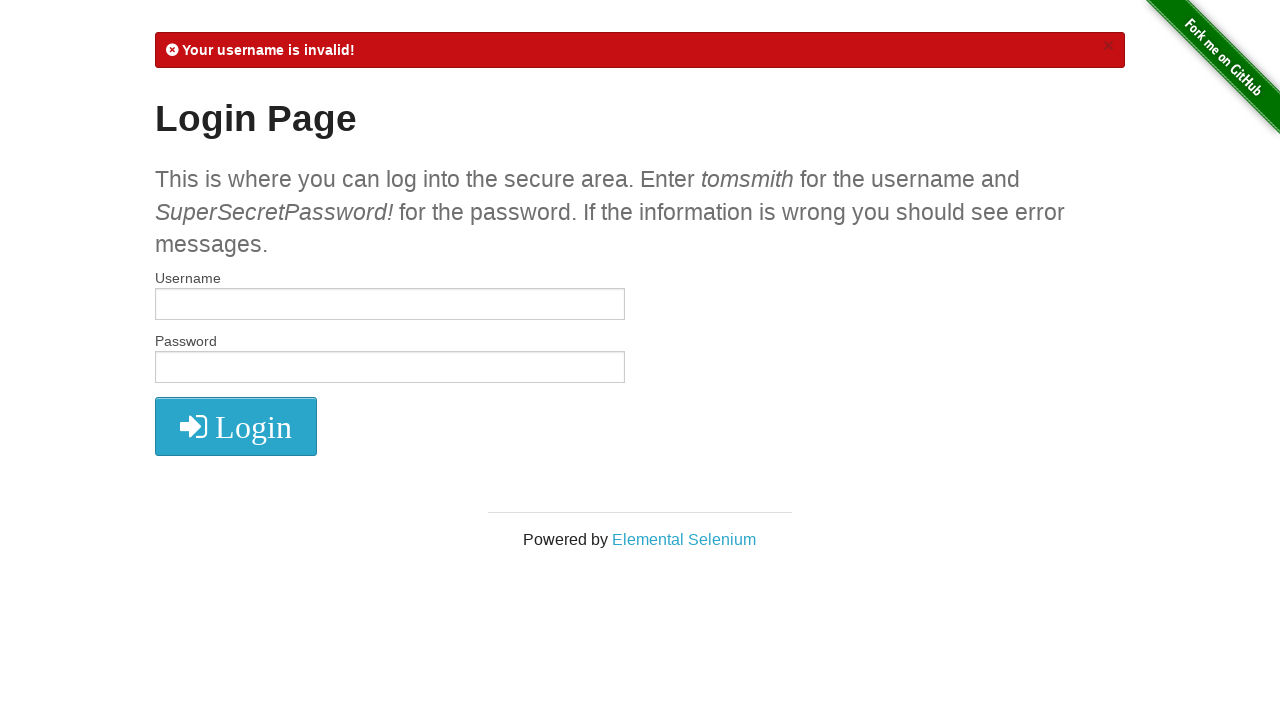